Tests numeric input field by entering digits and verifying the arrow up key increments the value

Starting URL: http://the-internet.herokuapp.com/inputs

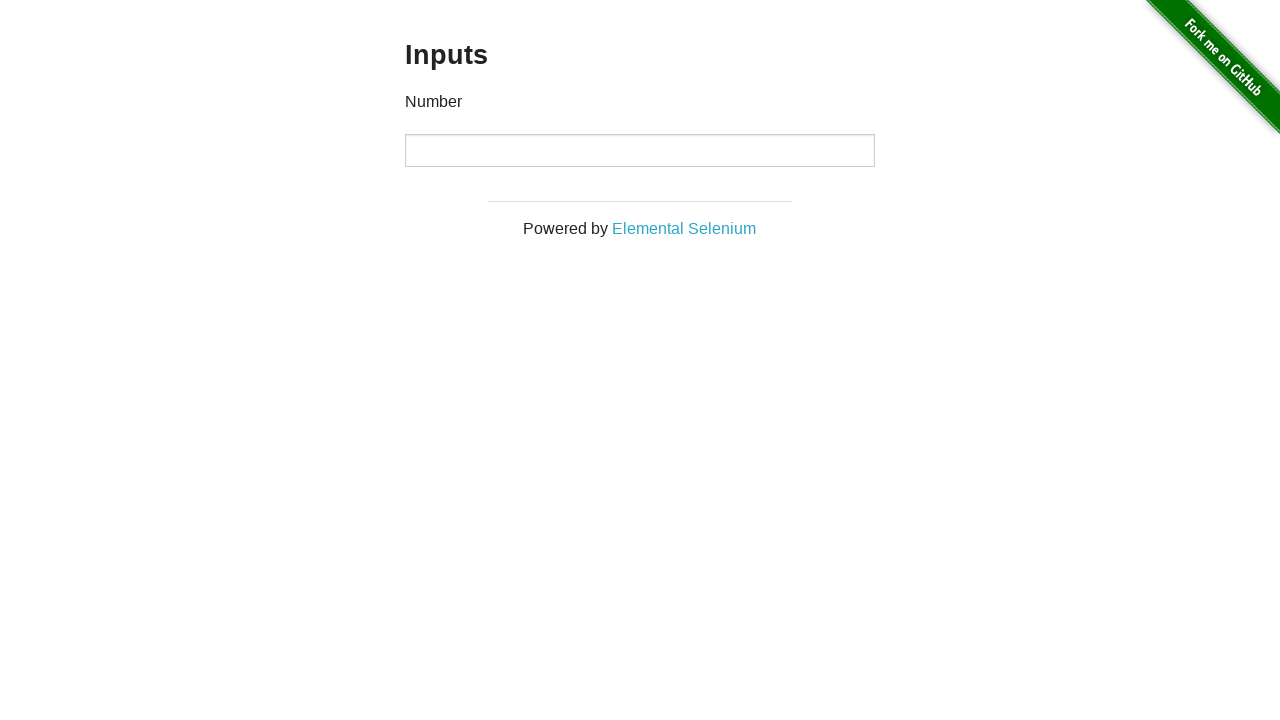

Navigated to numeric input field page
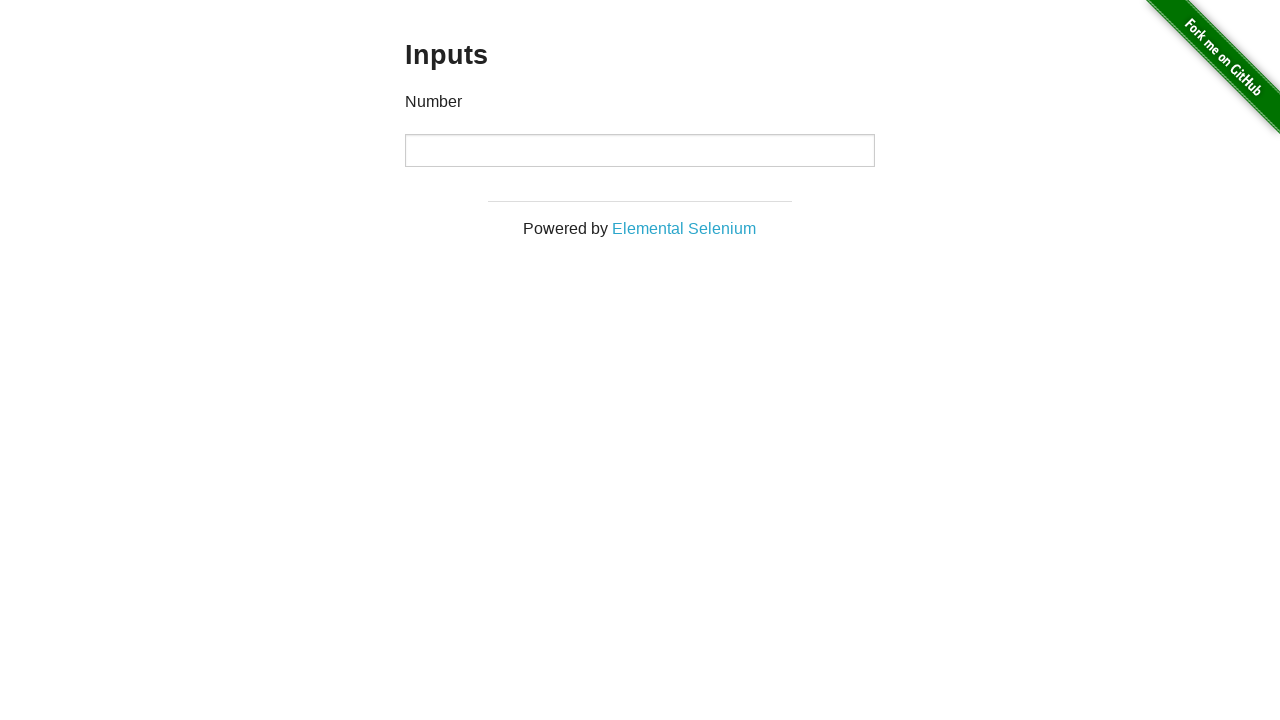

Filled numeric input field with '90' on input
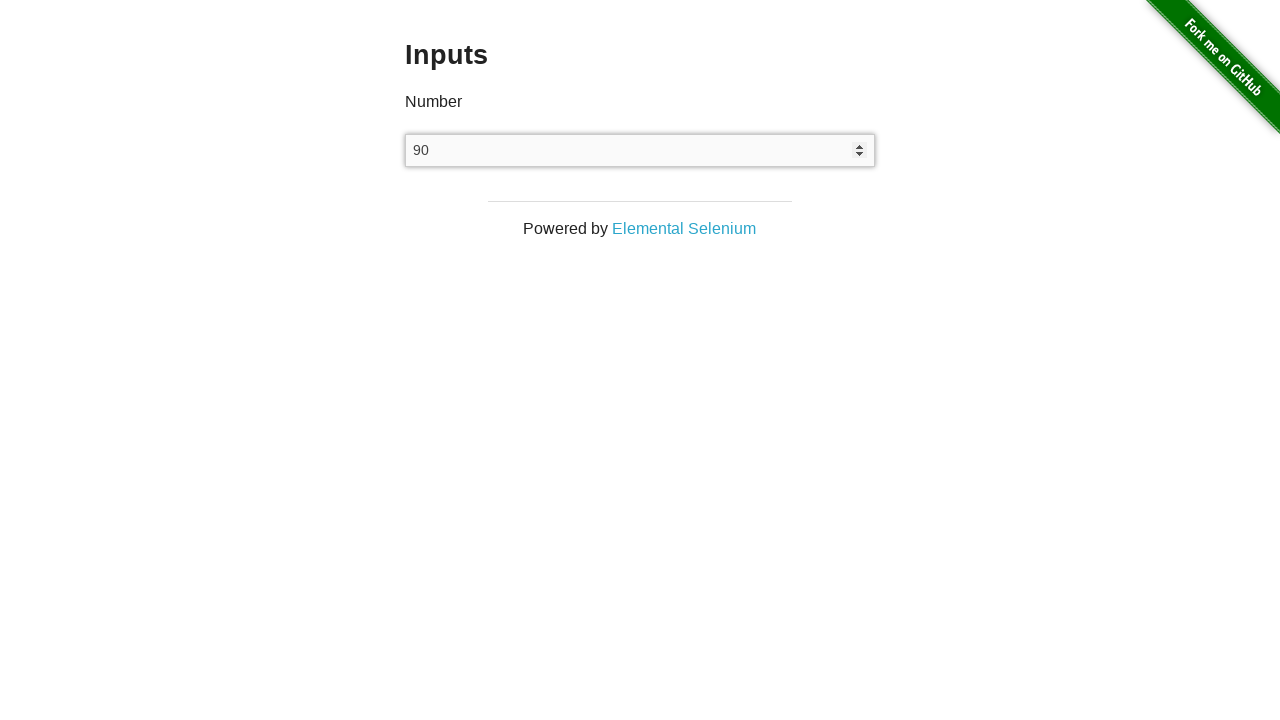

Verified that input value is '90'
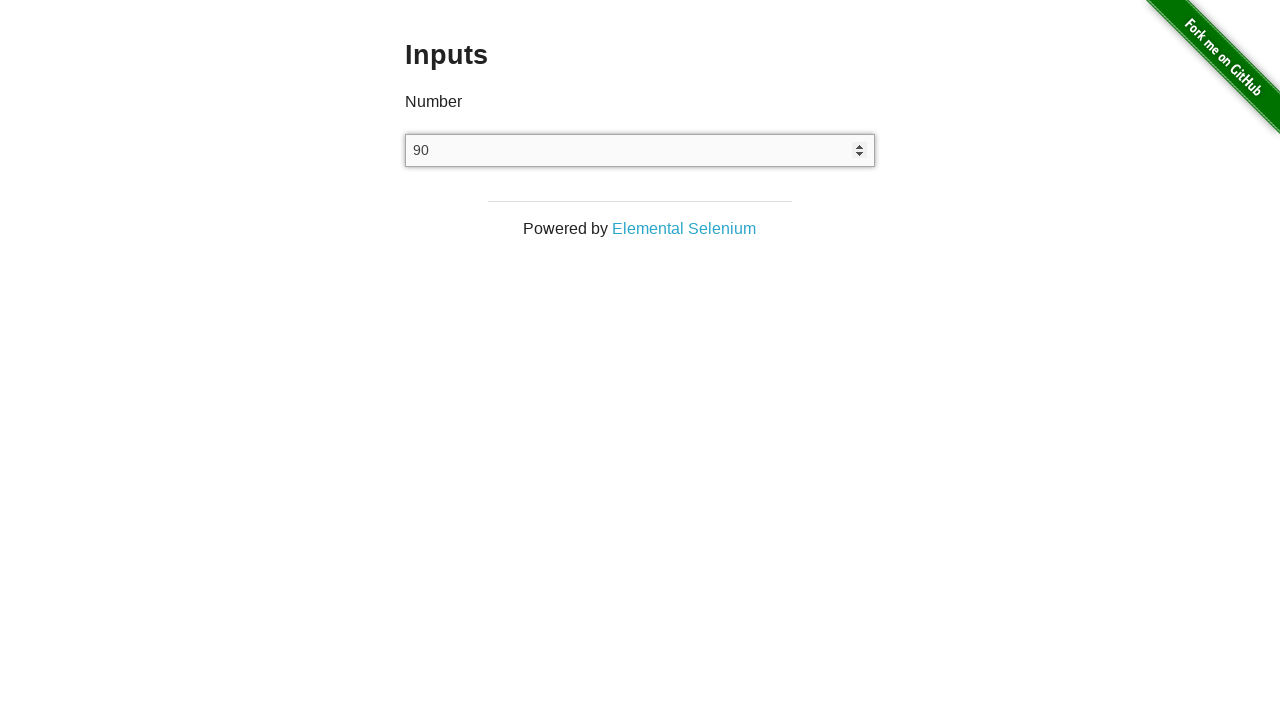

Pressed ArrowUp key to increment value on input
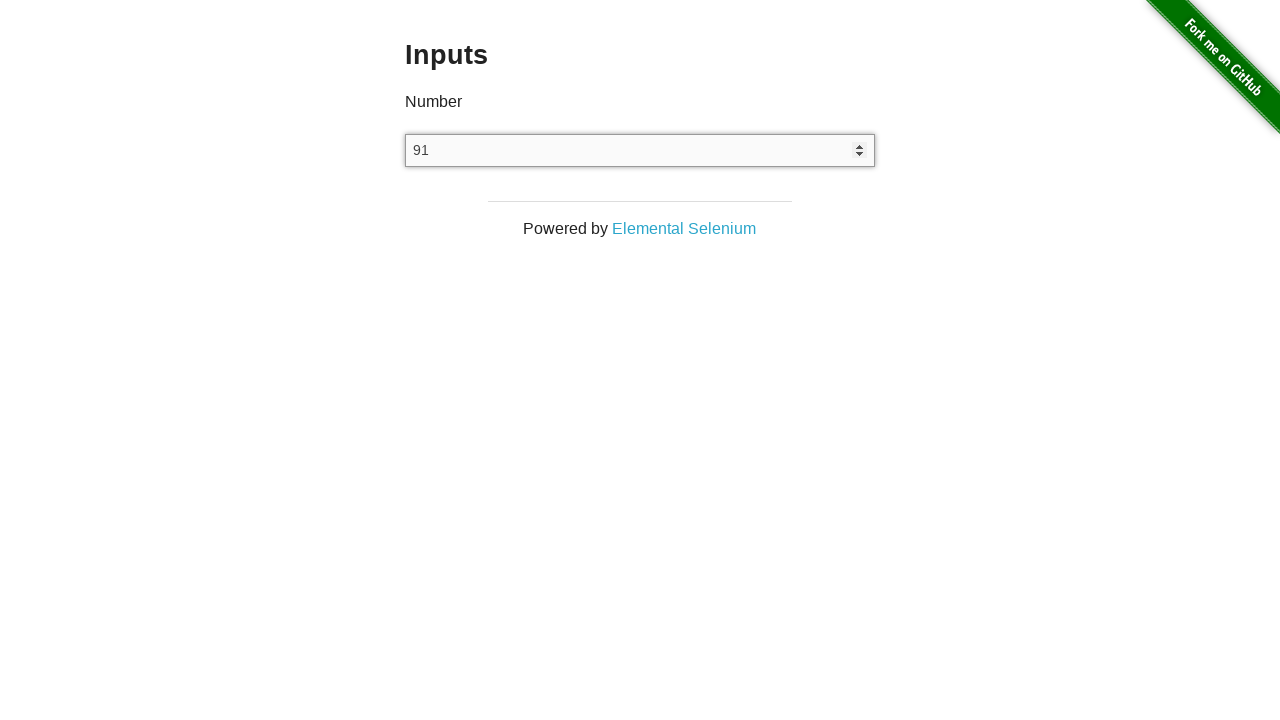

Verified that ArrowUp key incremented value to '91'
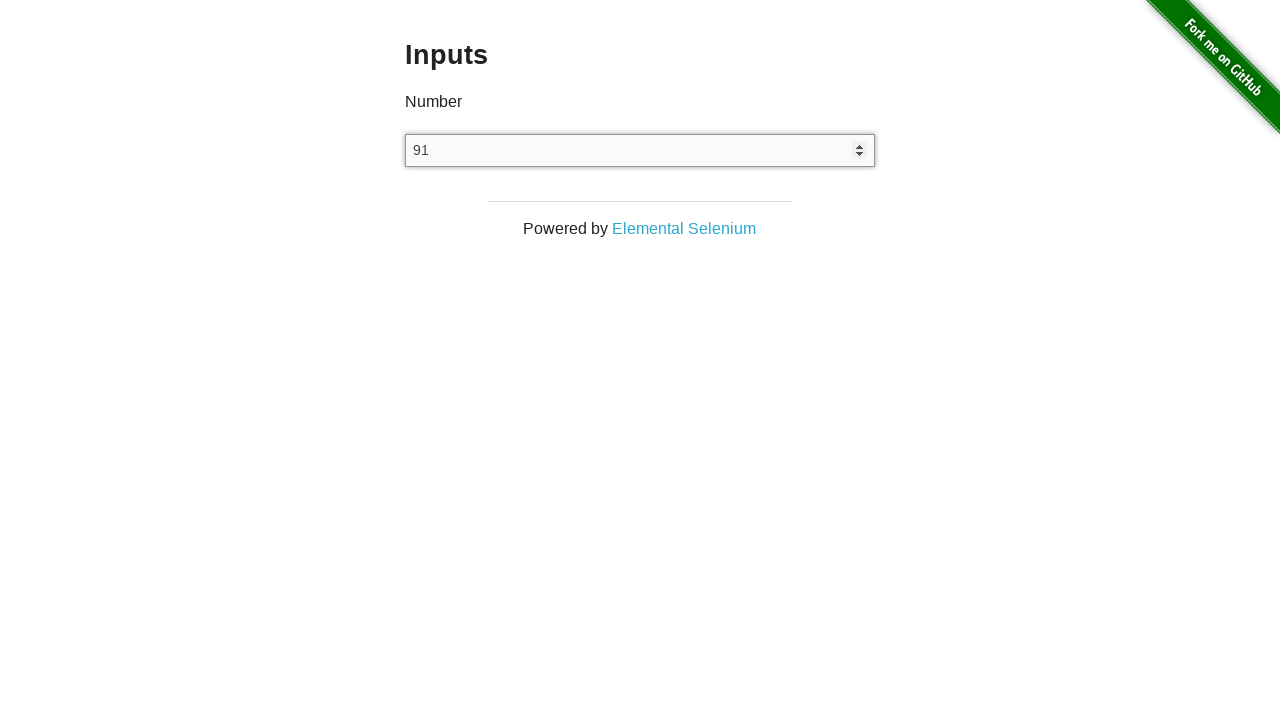

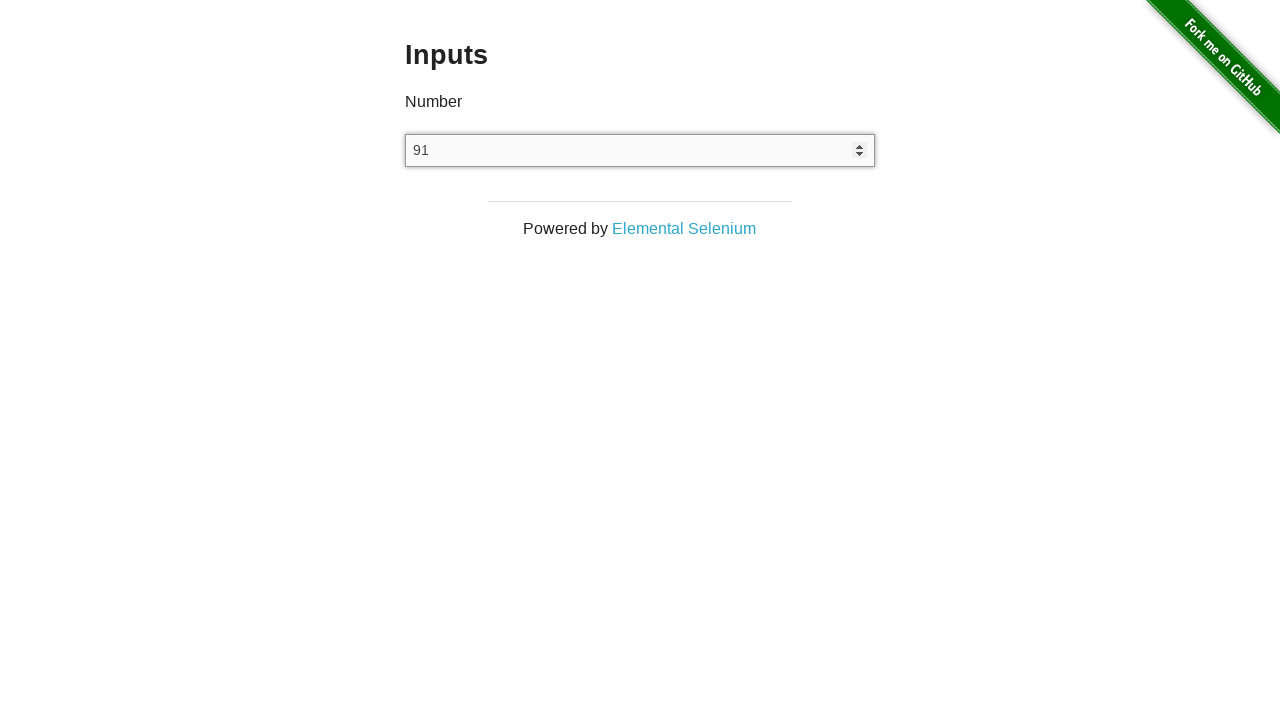